Selects a date by clearing the date input field and entering a new date

Starting URL: https://demoqa.com/date-picker

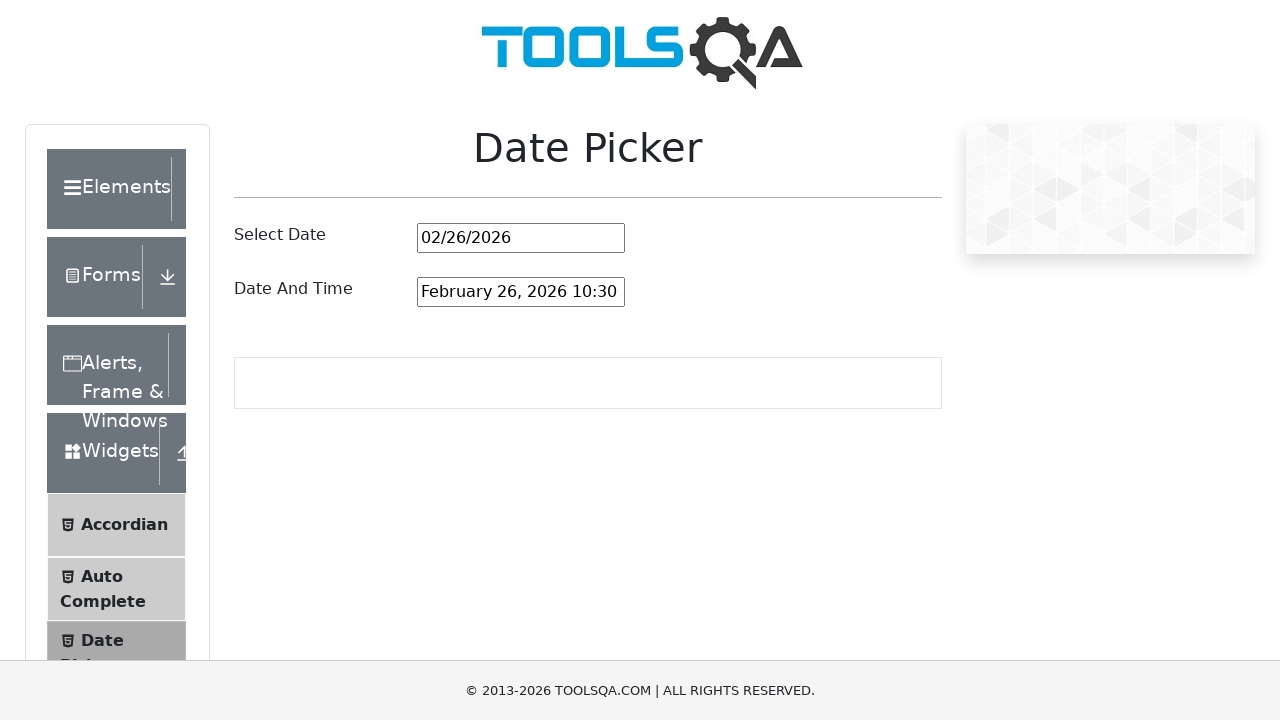

Cleared the date picker input field on #datePickerMonthYearInput
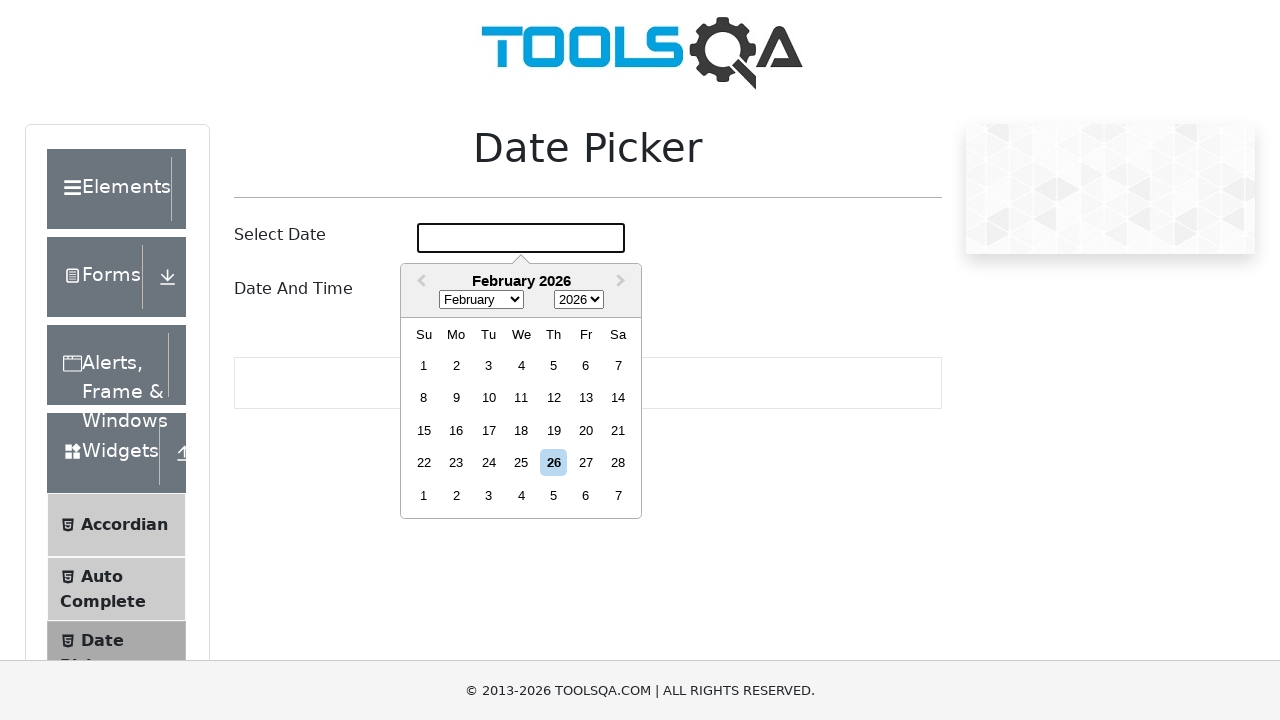

Entered date '03/25/2024' into the date picker input field on #datePickerMonthYearInput
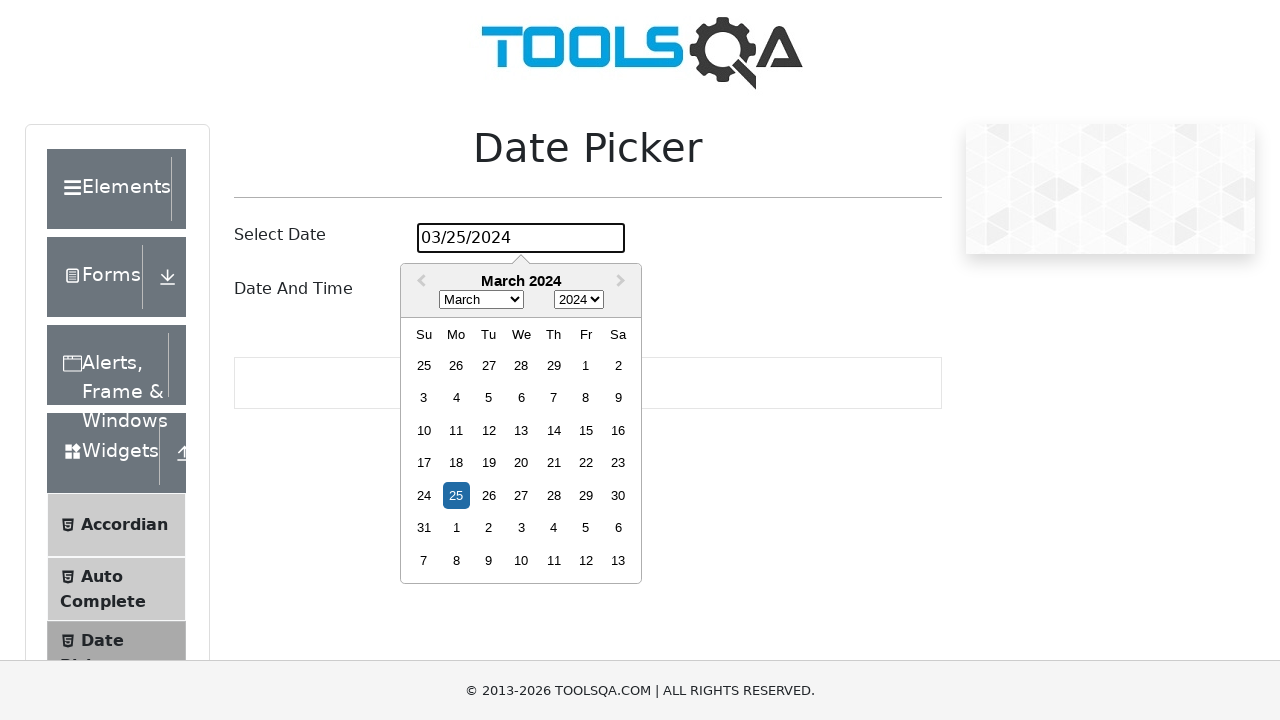

Pressed Enter to confirm the selected date on #datePickerMonthYearInput
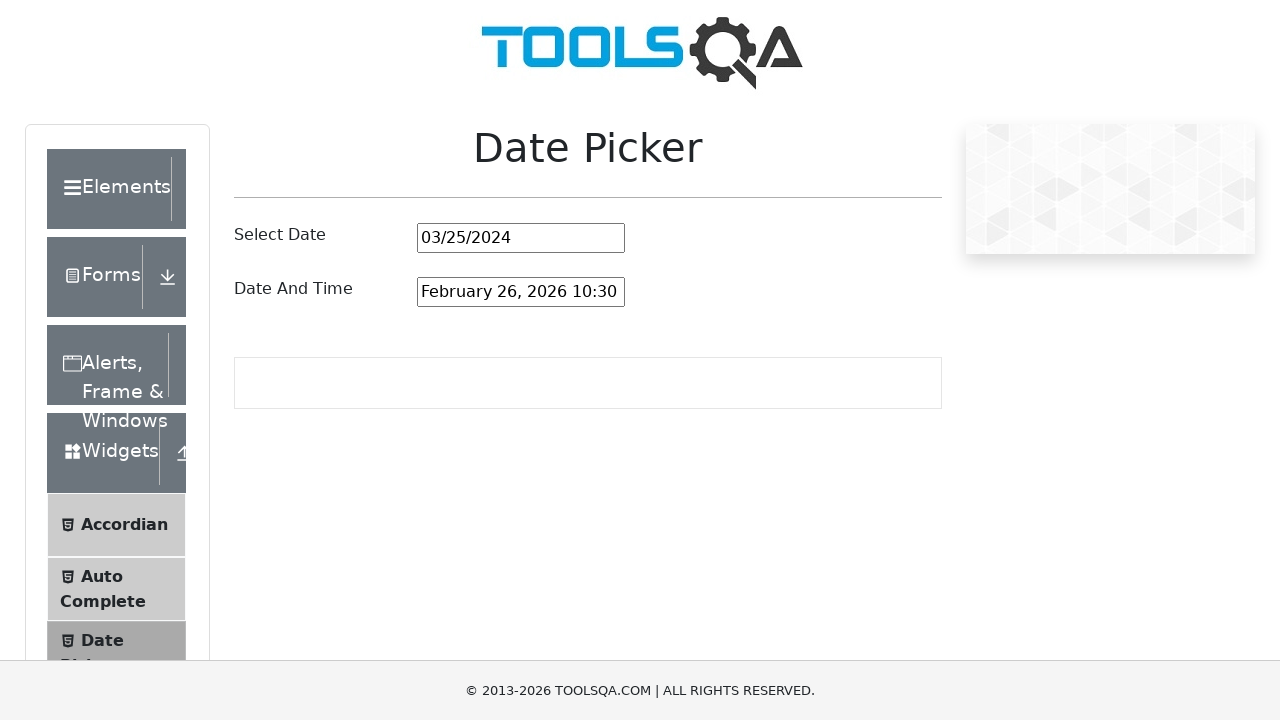

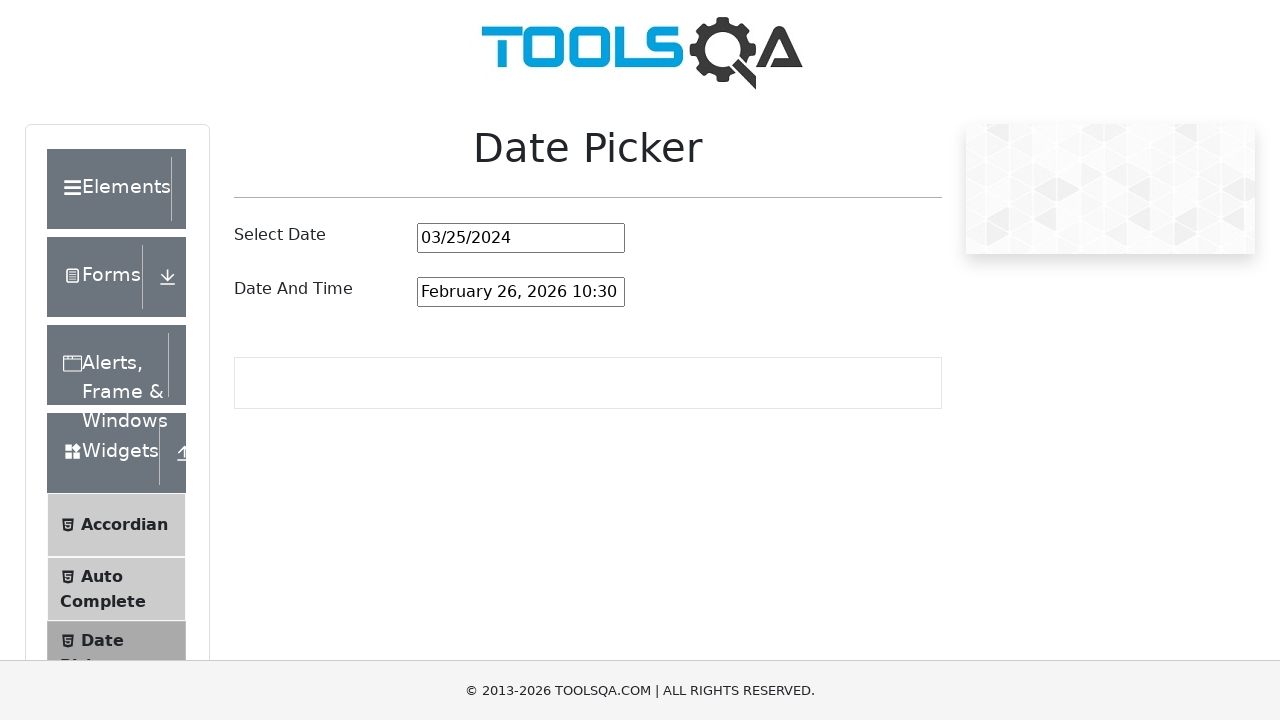